Tests registration form submission by filling required fields (first name, last name, email) and verifying the success message

Starting URL: http://suninjuly.github.io/registration1.html

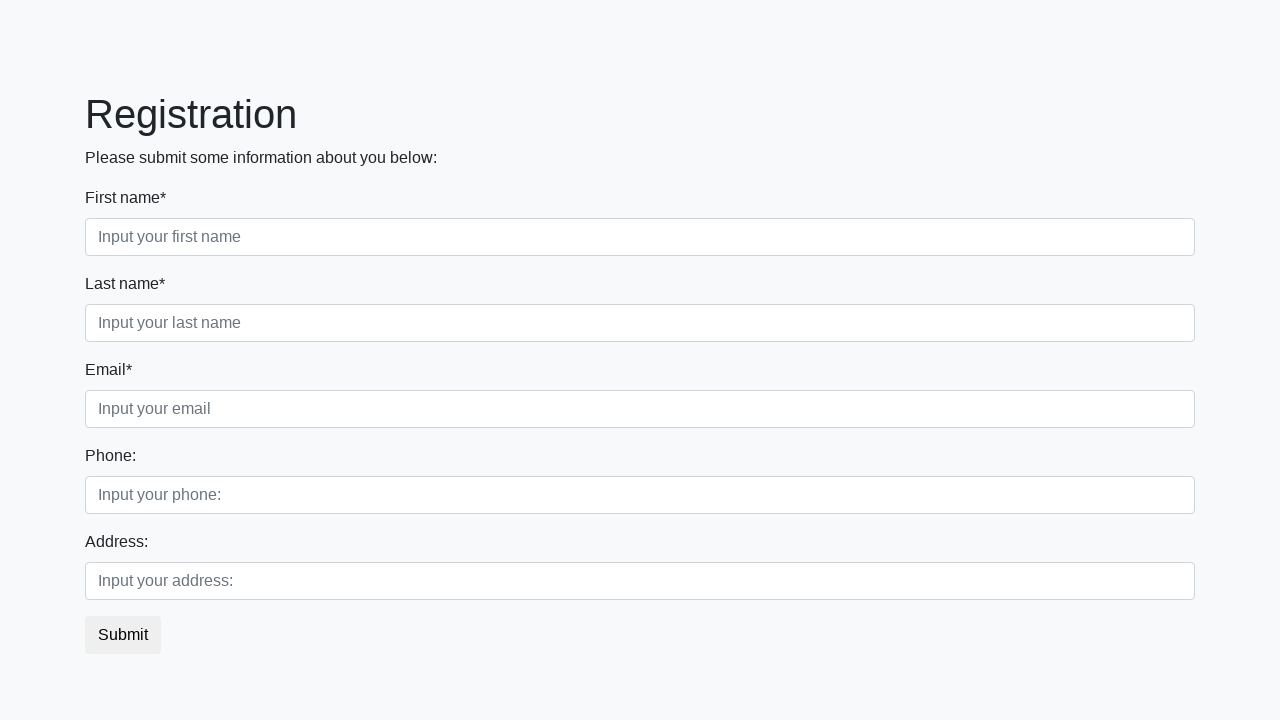

Navigated to registration form at http://suninjuly.github.io/registration1.html
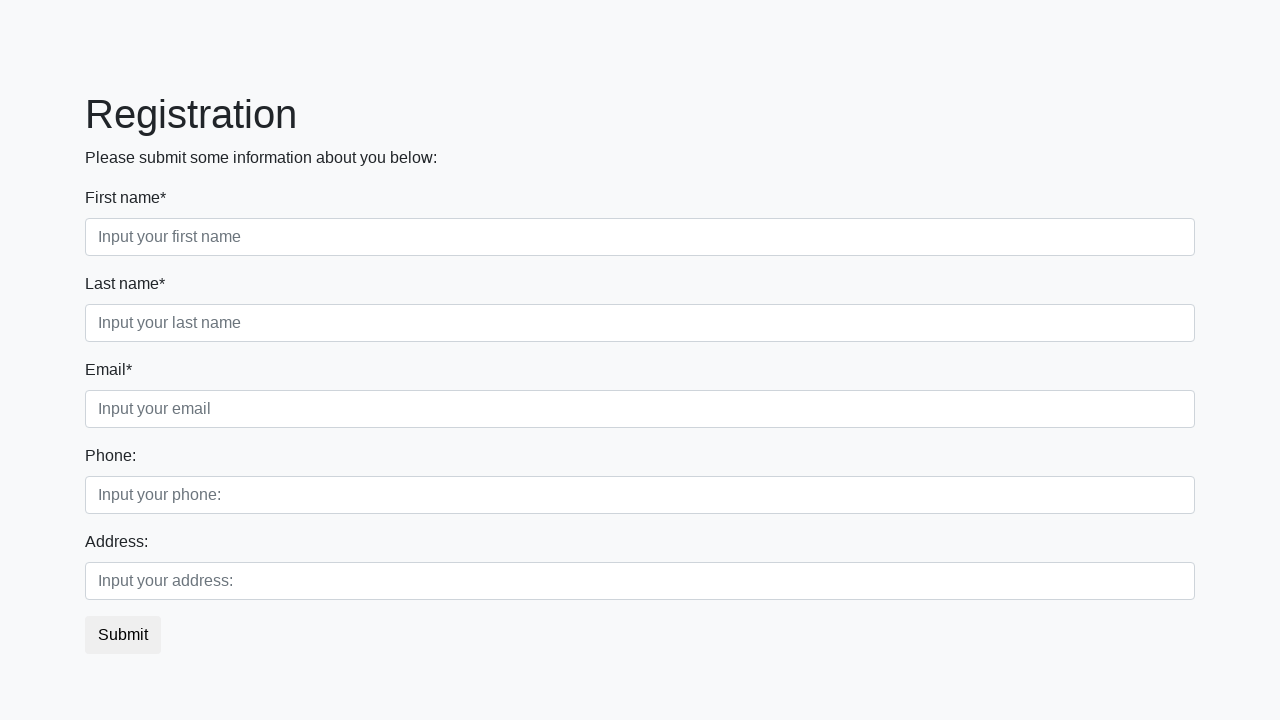

Filled first name field with 'John' on .first_block .first
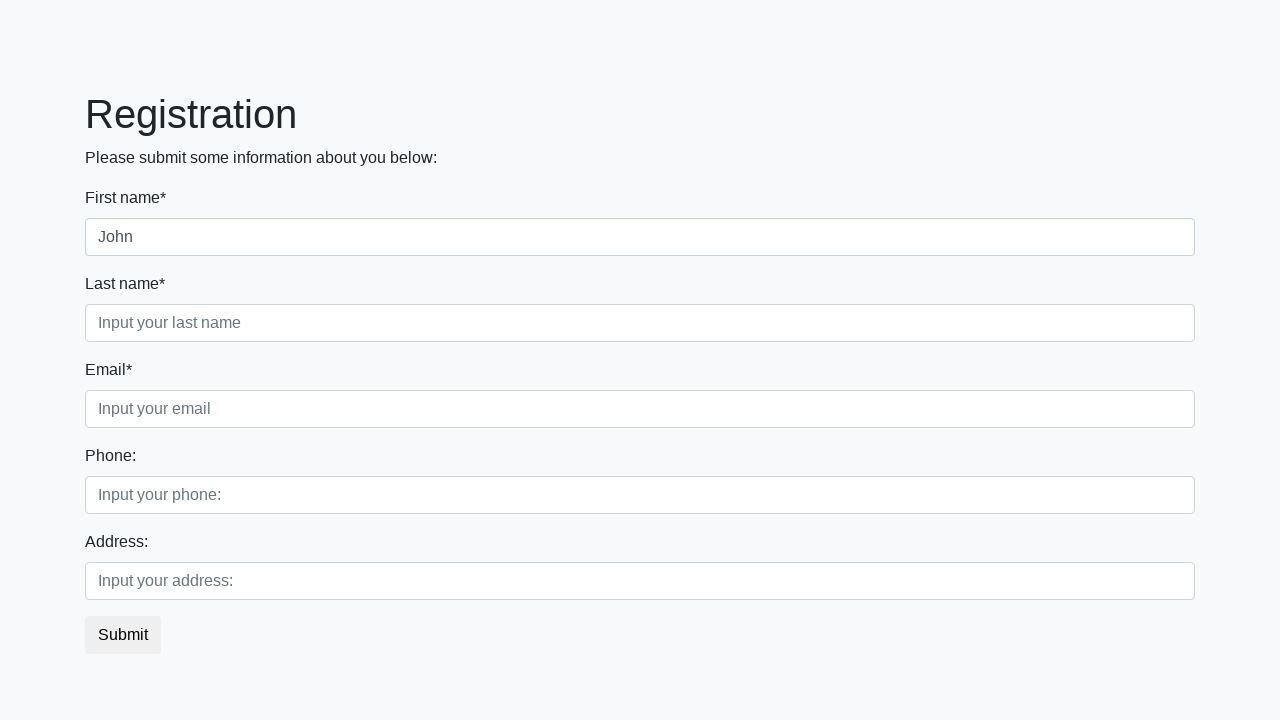

Filled last name field with 'Smith' on .first_block .second
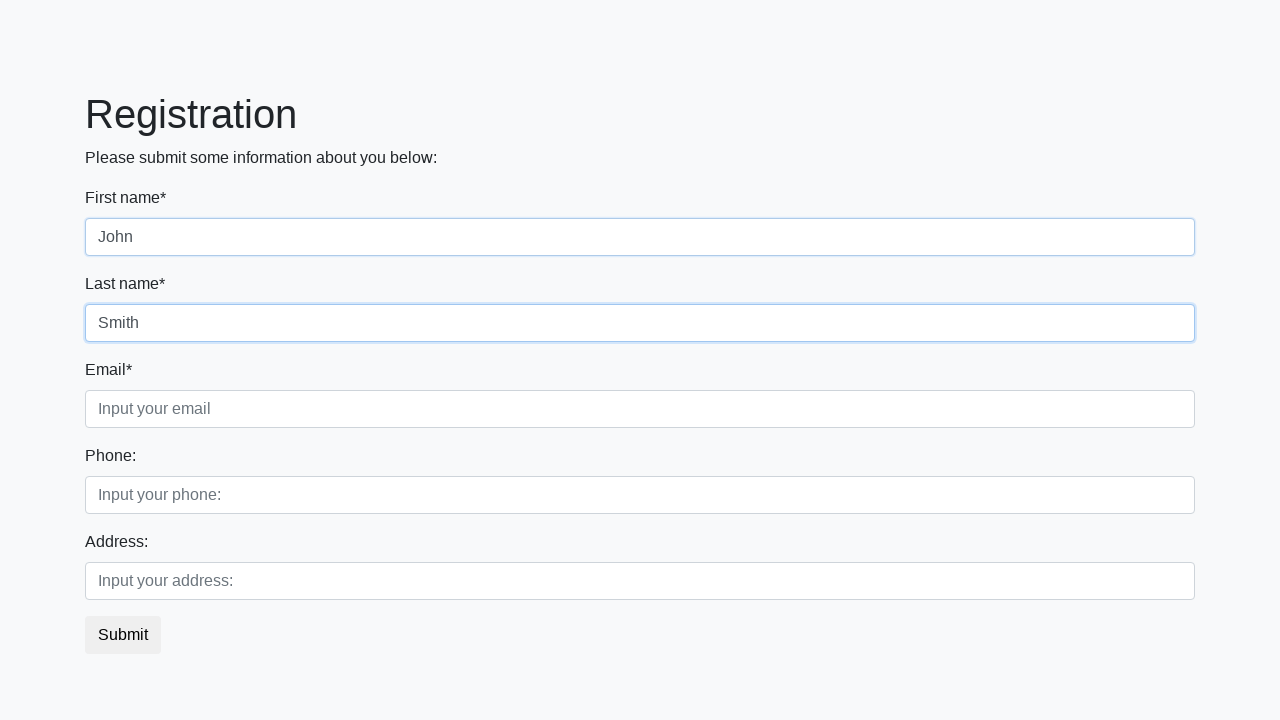

Filled email field with 'john.smith@example.com' on .first_block .third
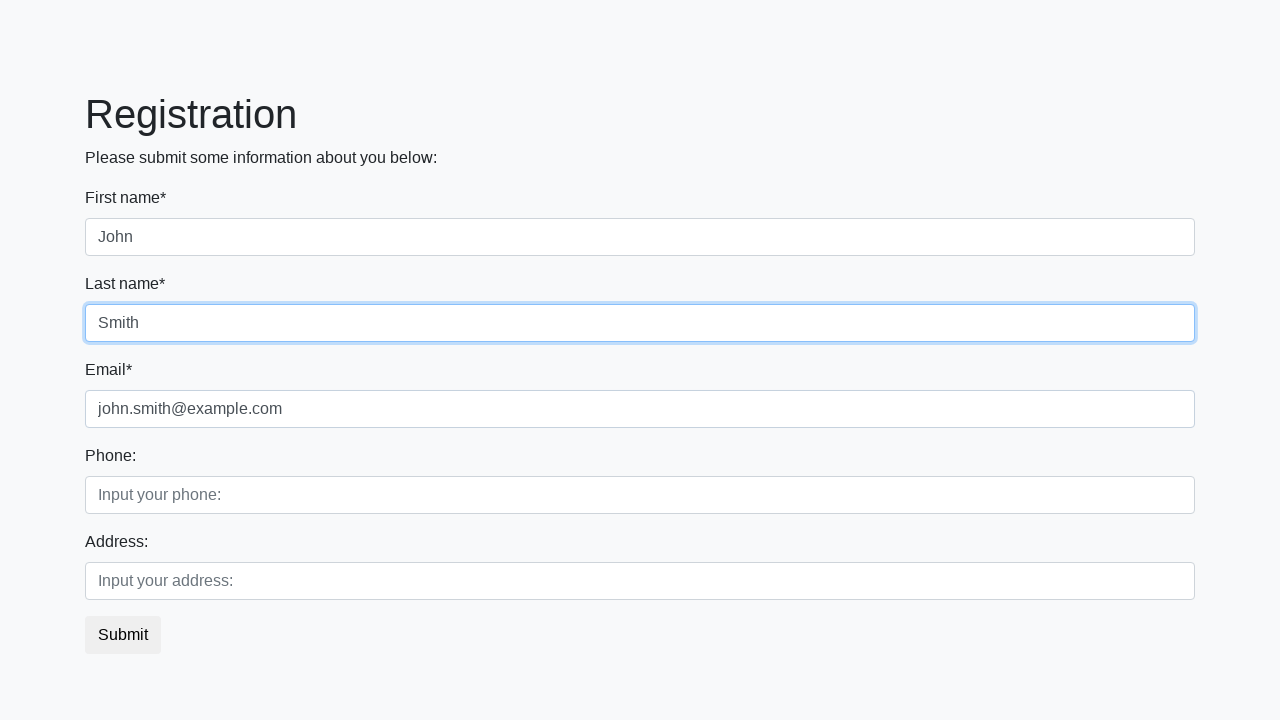

Clicked submit button to submit the registration form at (123, 635) on button.btn
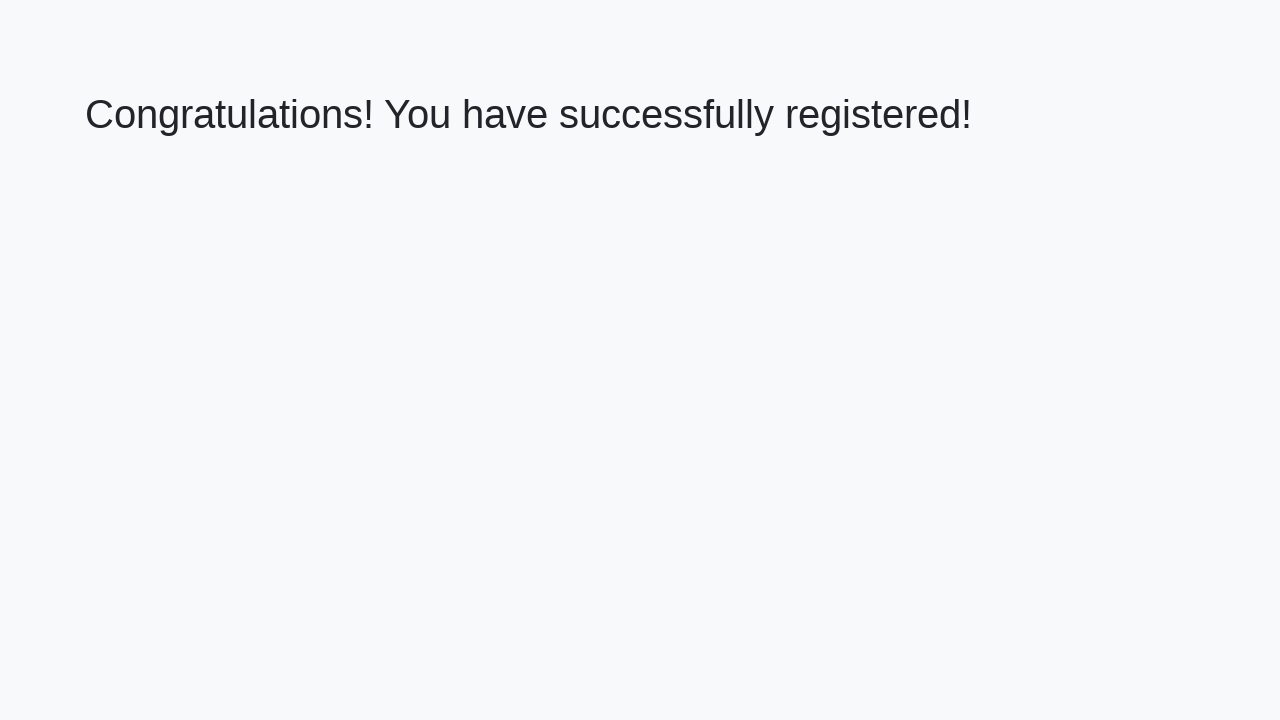

Success message heading appeared
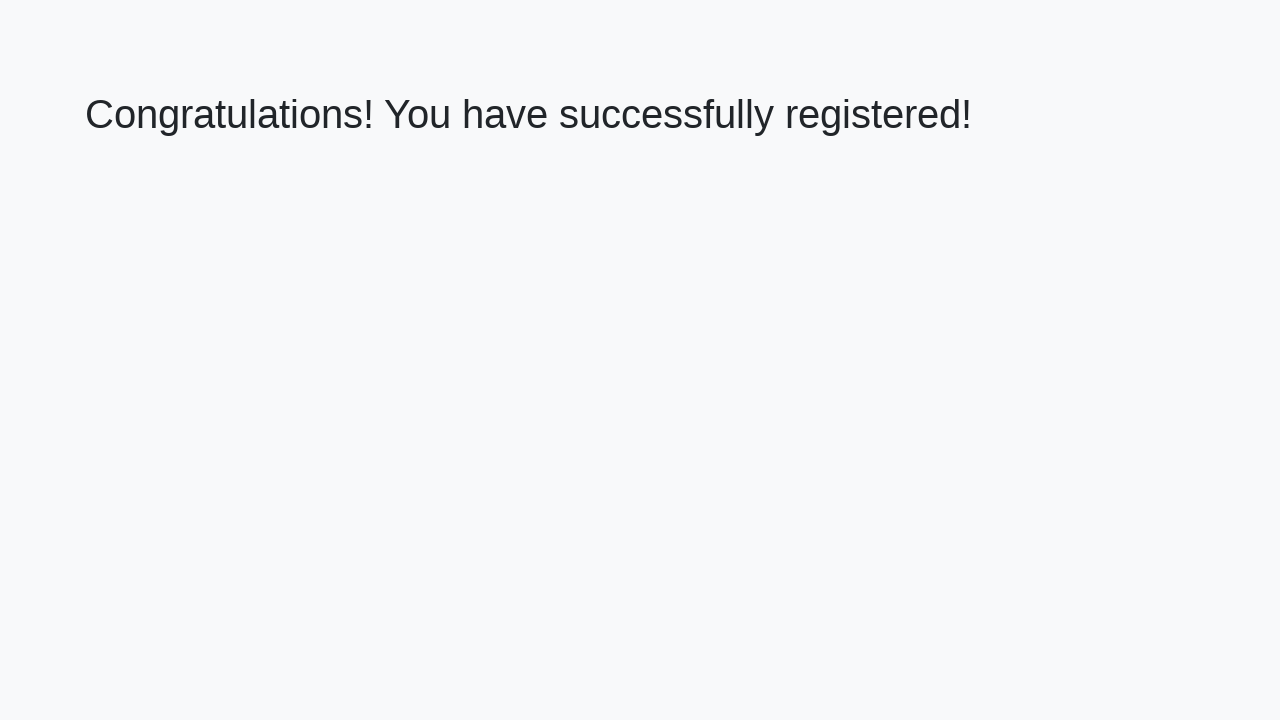

Retrieved success message text
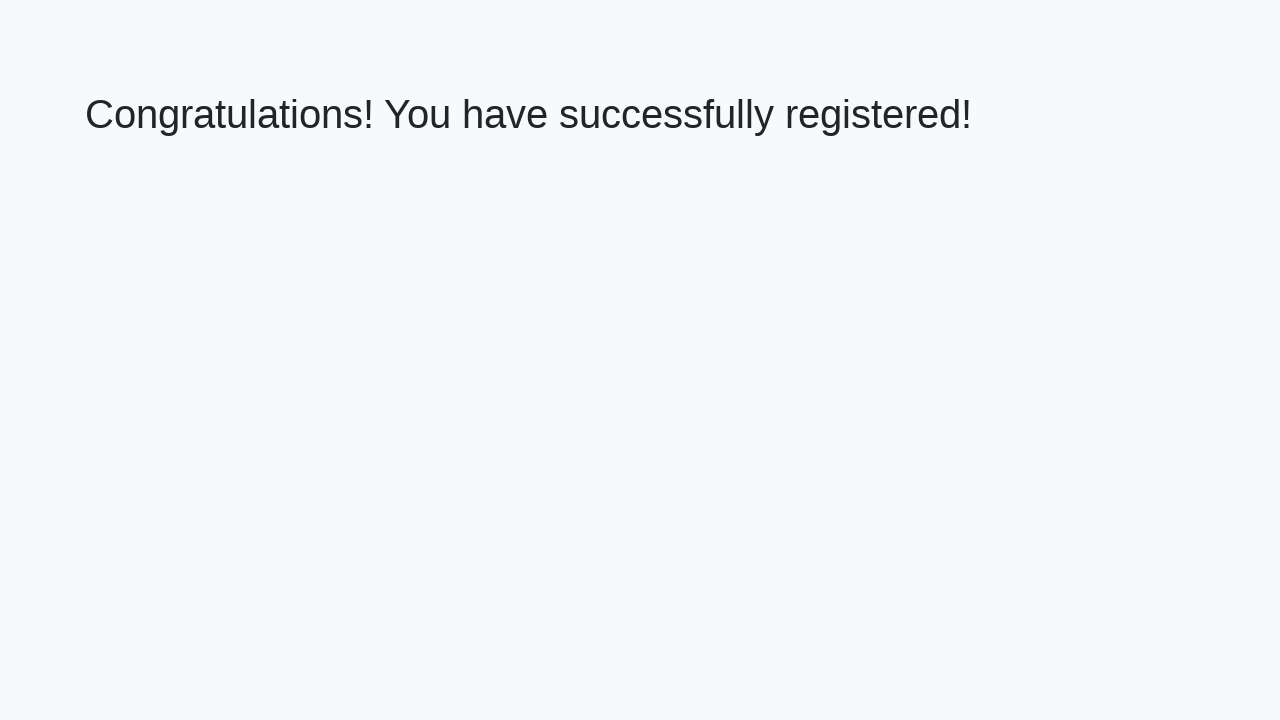

Verified success message matches expected text
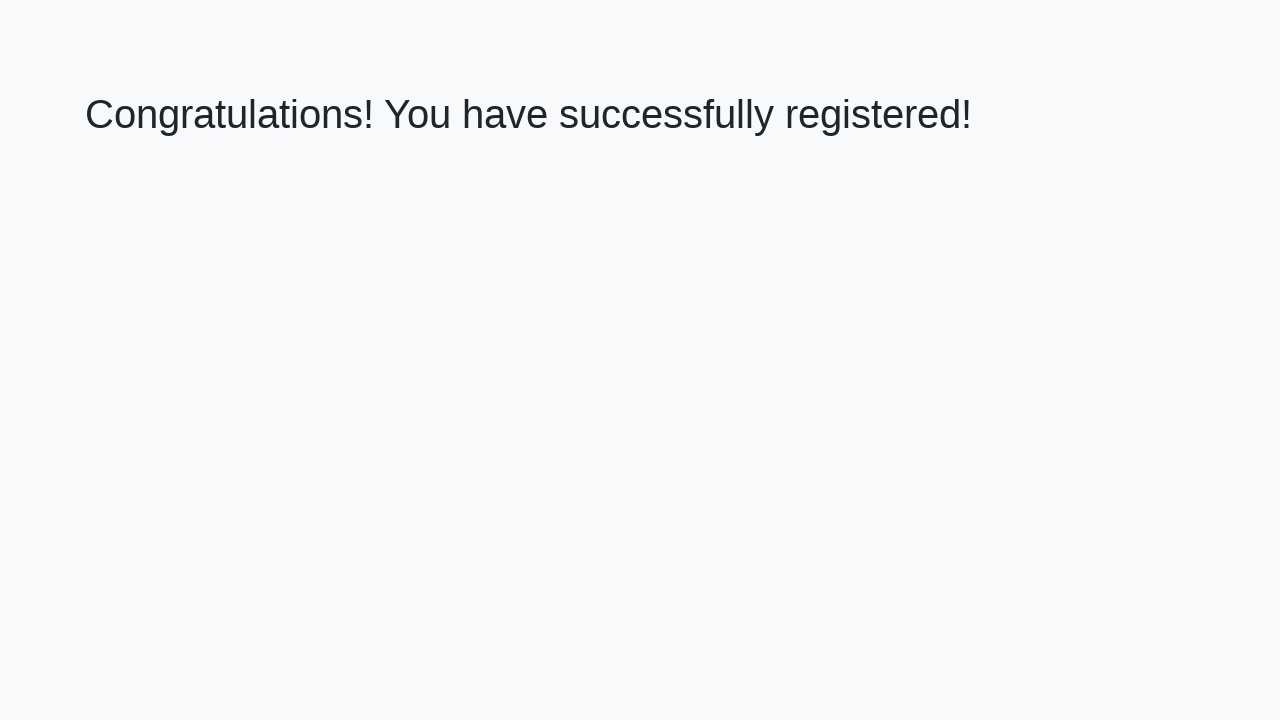

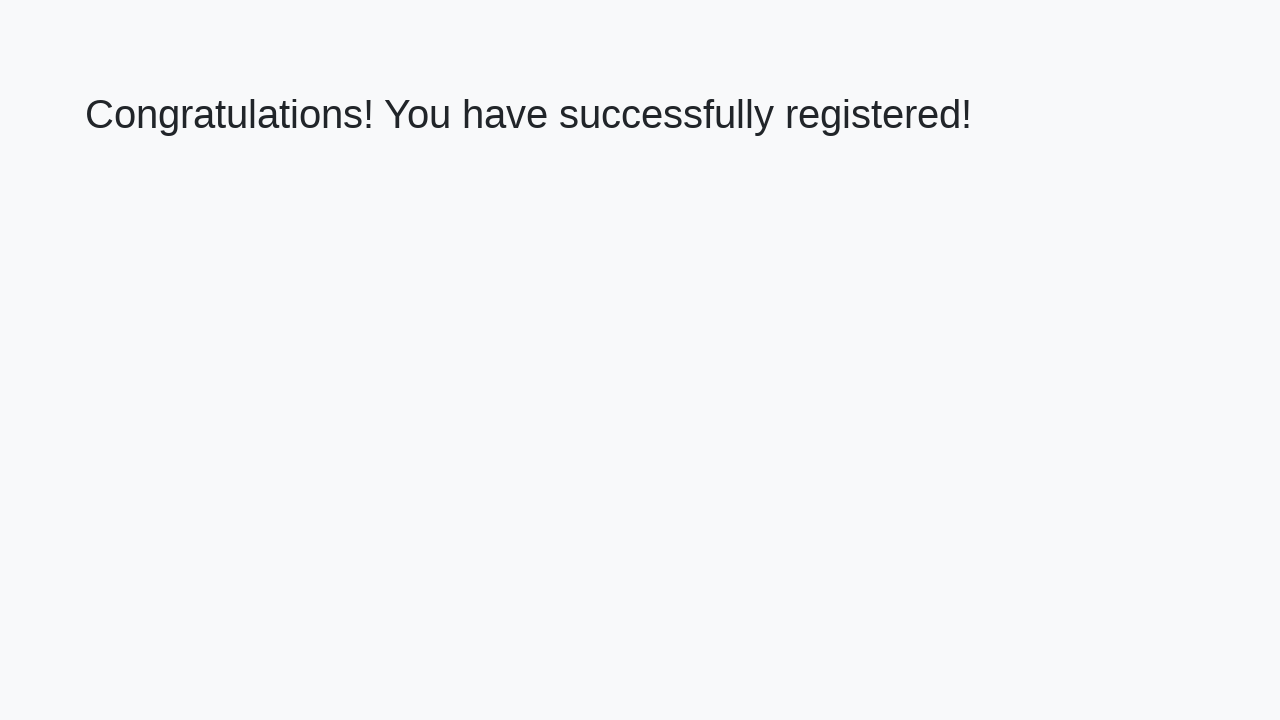